Tests that the Age column sorts in descending order after two clicks and verifies the sort order across multiple pages

Starting URL: https://www.lambdatest.com/selenium-playground/table-sort-search-demo

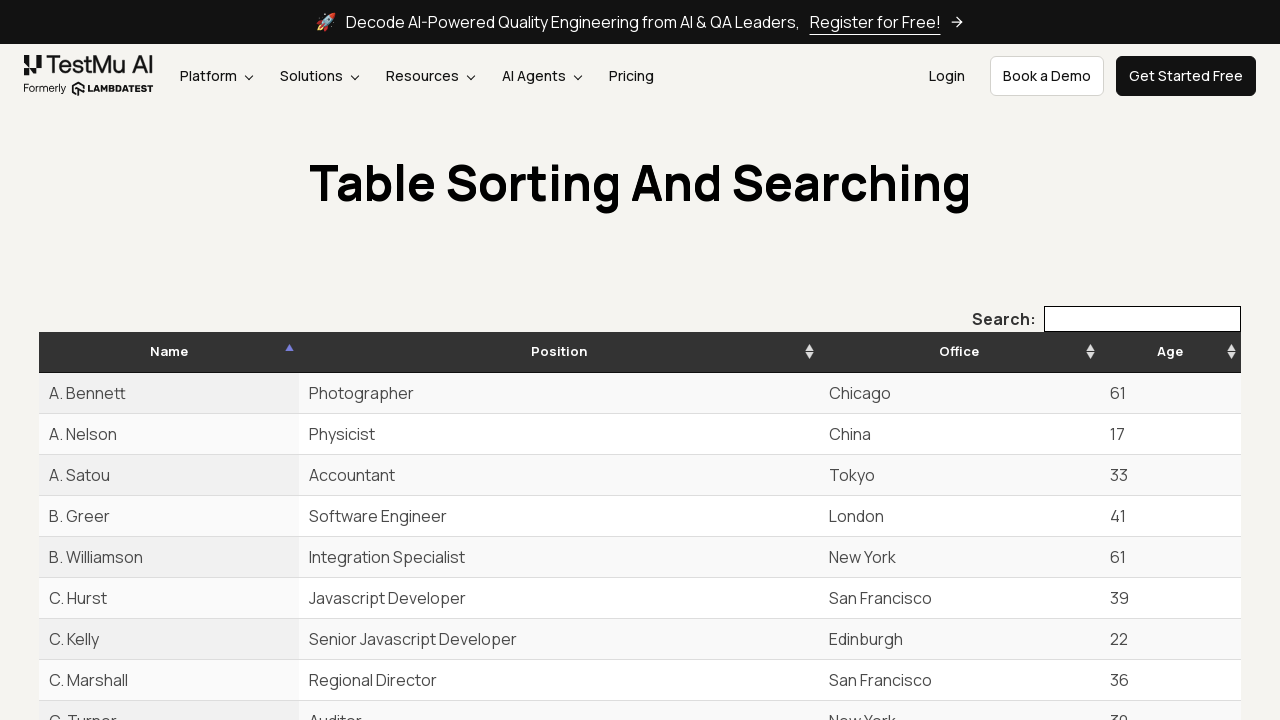

Clicked Age column header (first click) at (1170, 352) on th:has-text('Age')
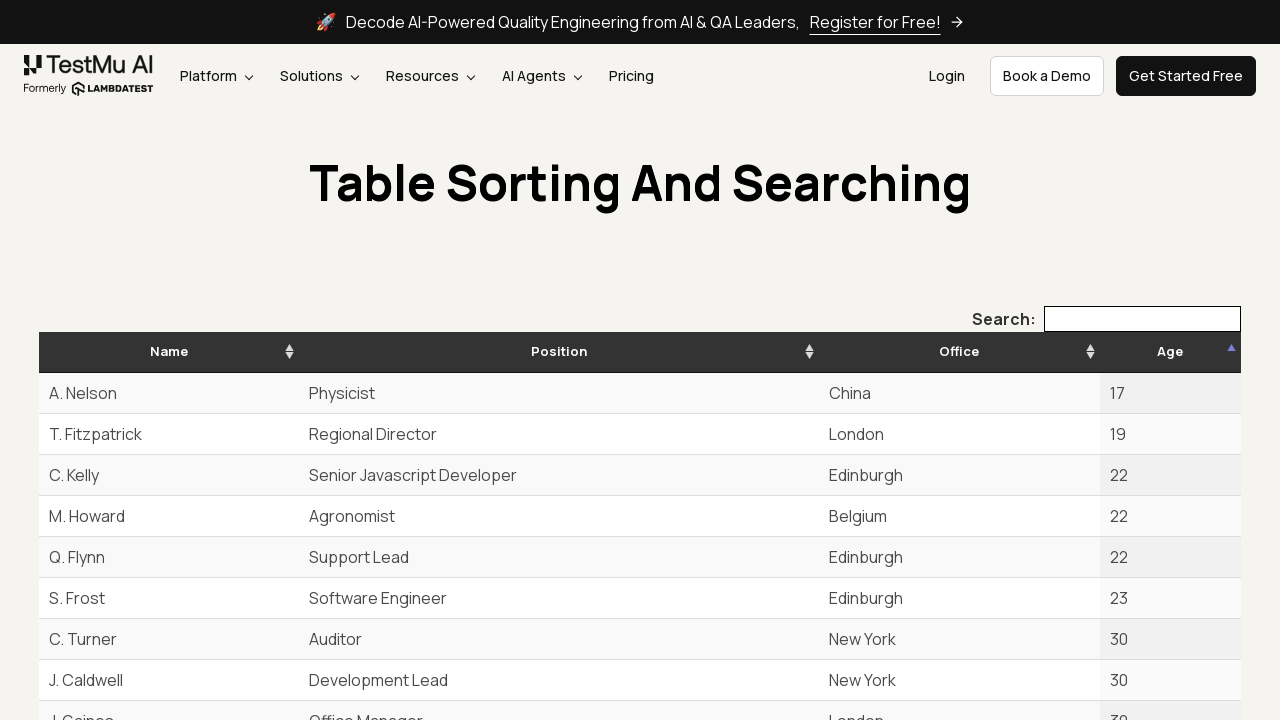

Clicked Age column header (second click) to sort descending at (1170, 352) on th:has-text('Age')
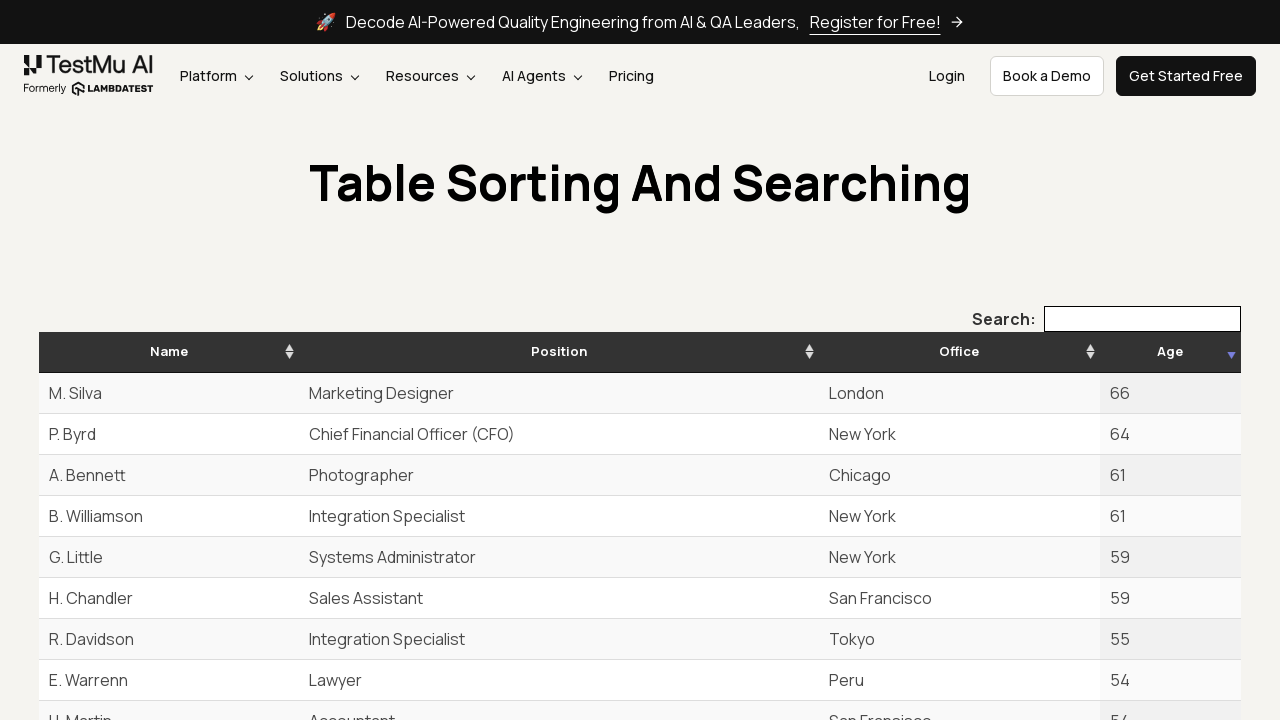

Age column sort verified on page 1
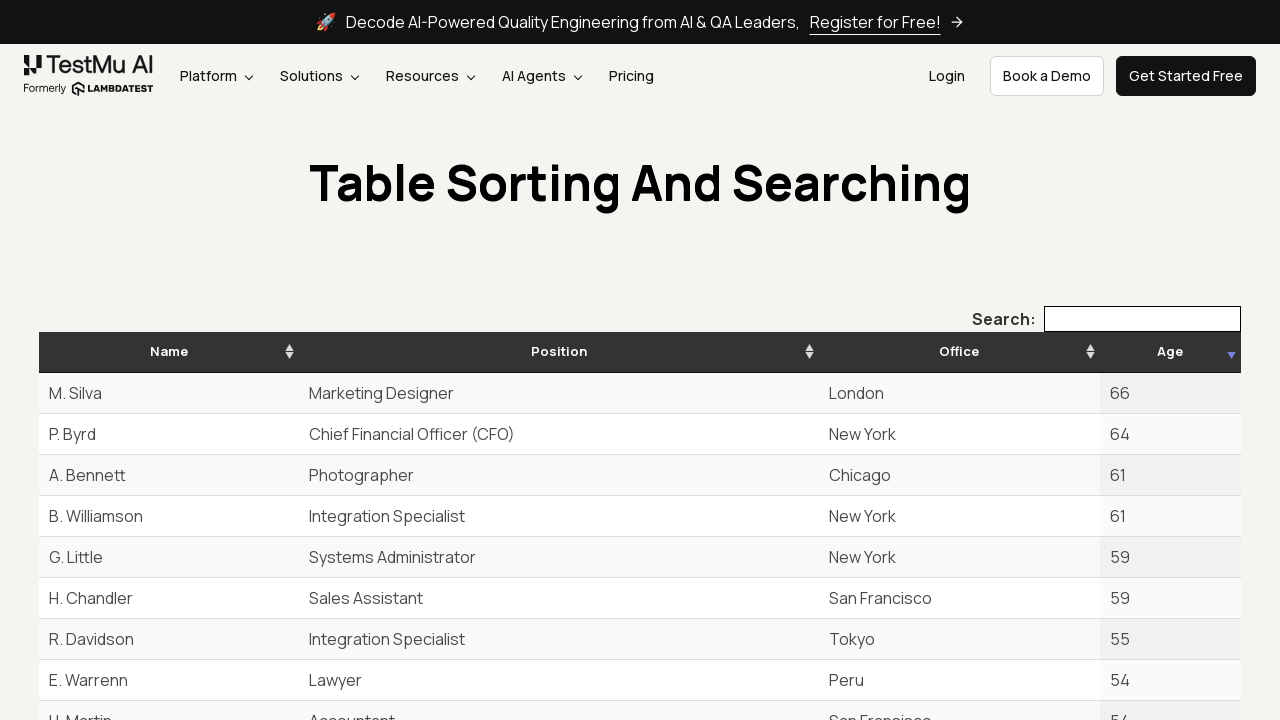

Navigated to next page (page 2) at (1207, 360) on #example_next
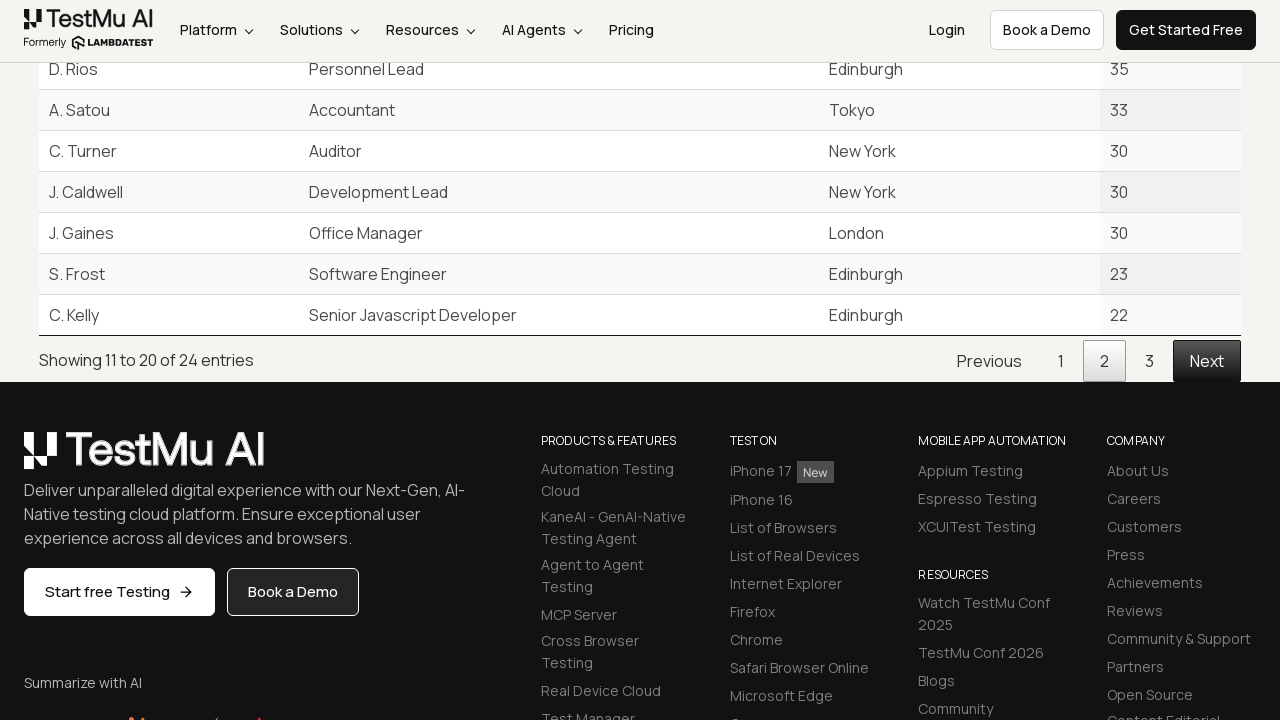

Age column sort verified on page 2
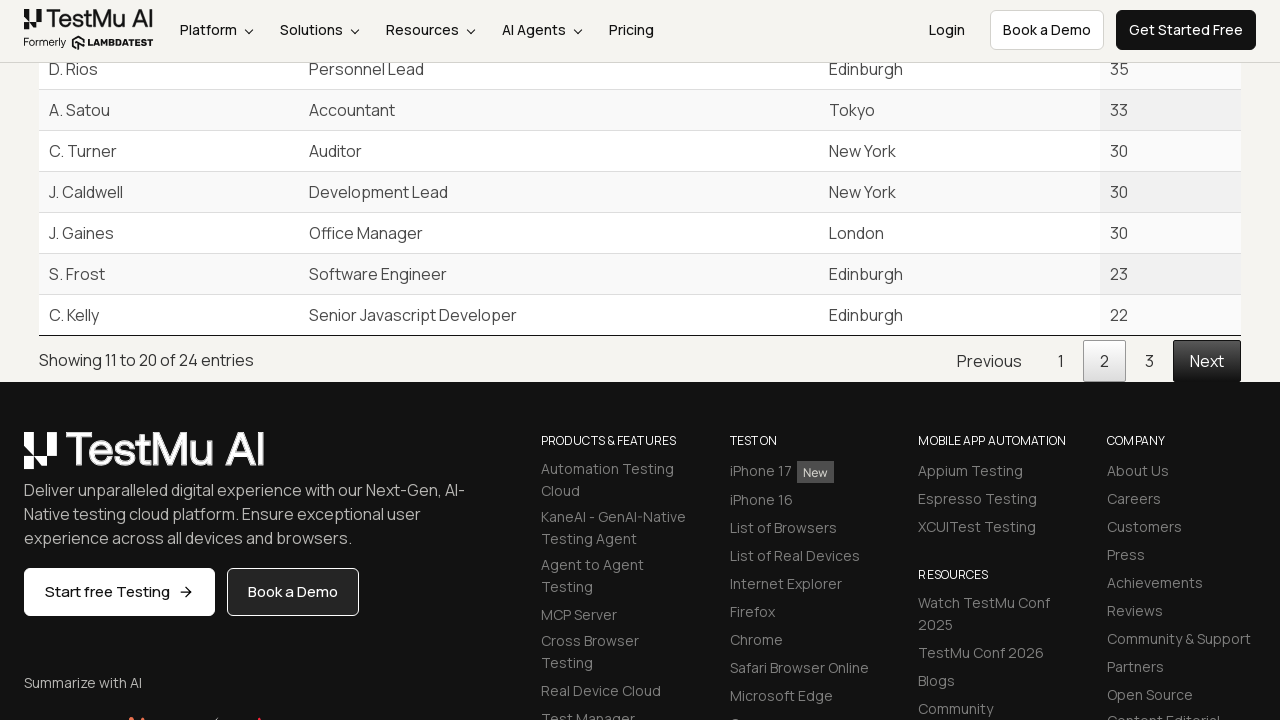

Navigated to next page (page 3) at (1207, 360) on #example_next
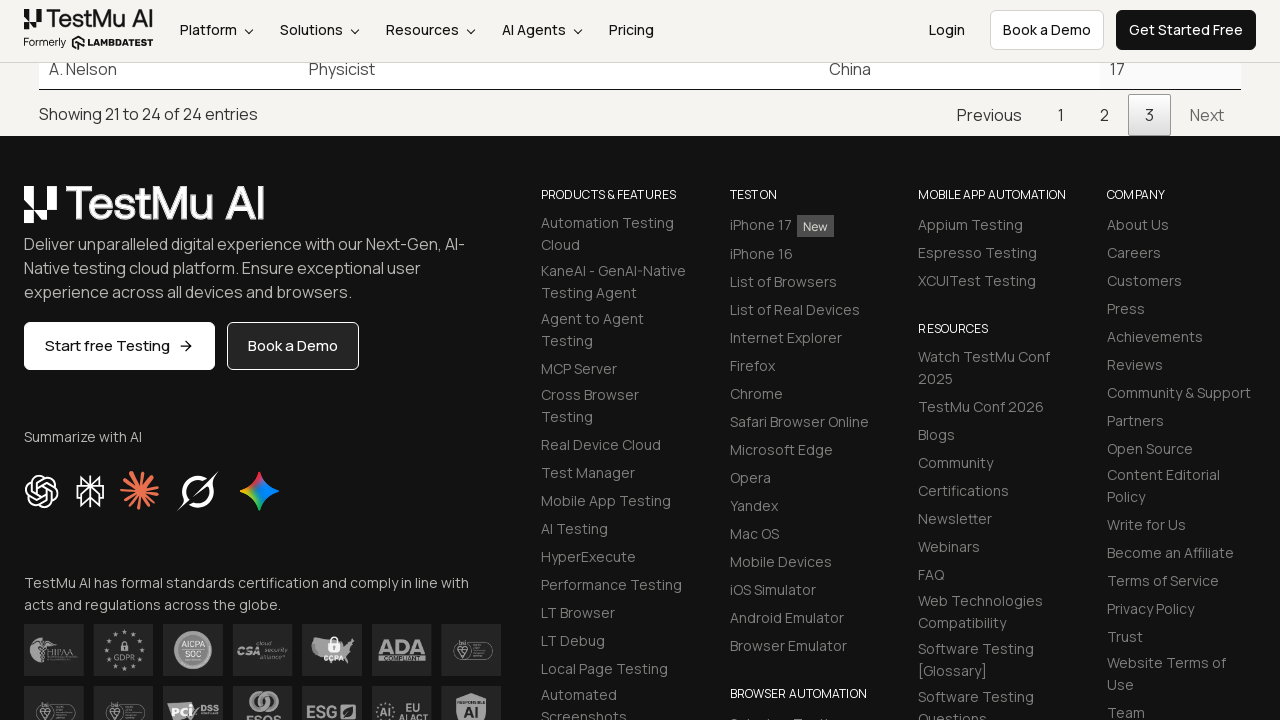

Age column sort verified on page 3
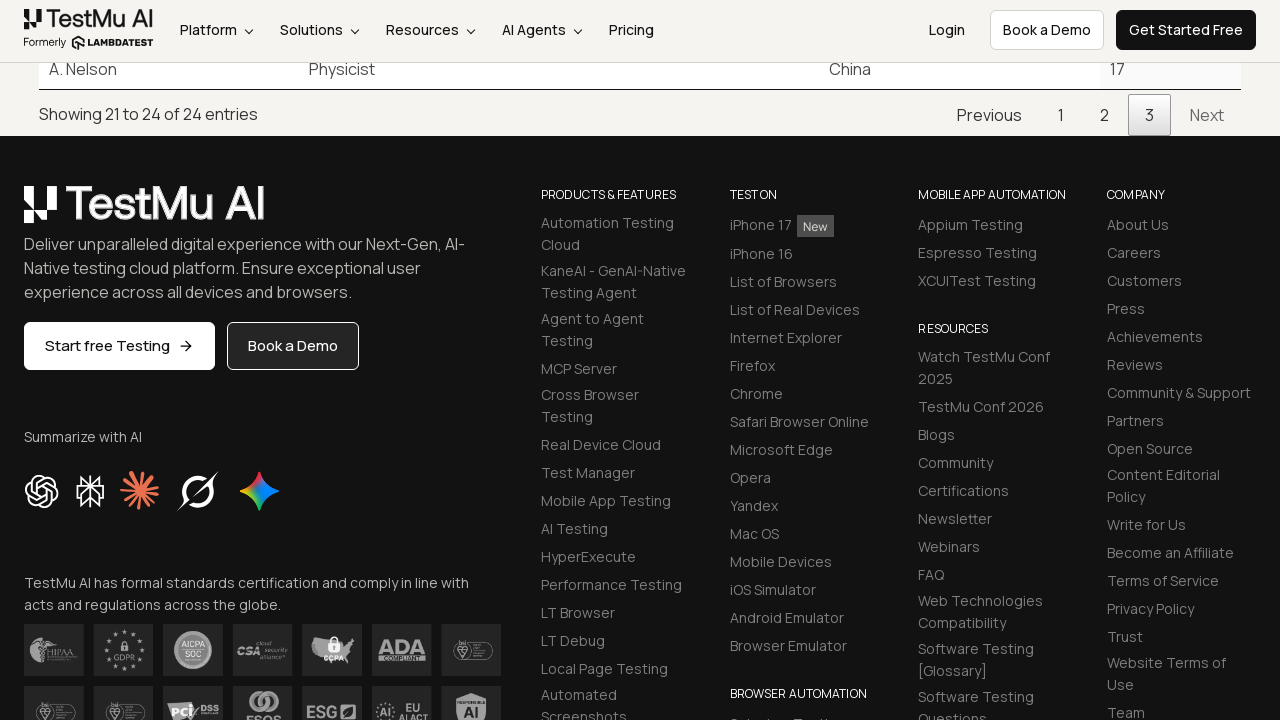

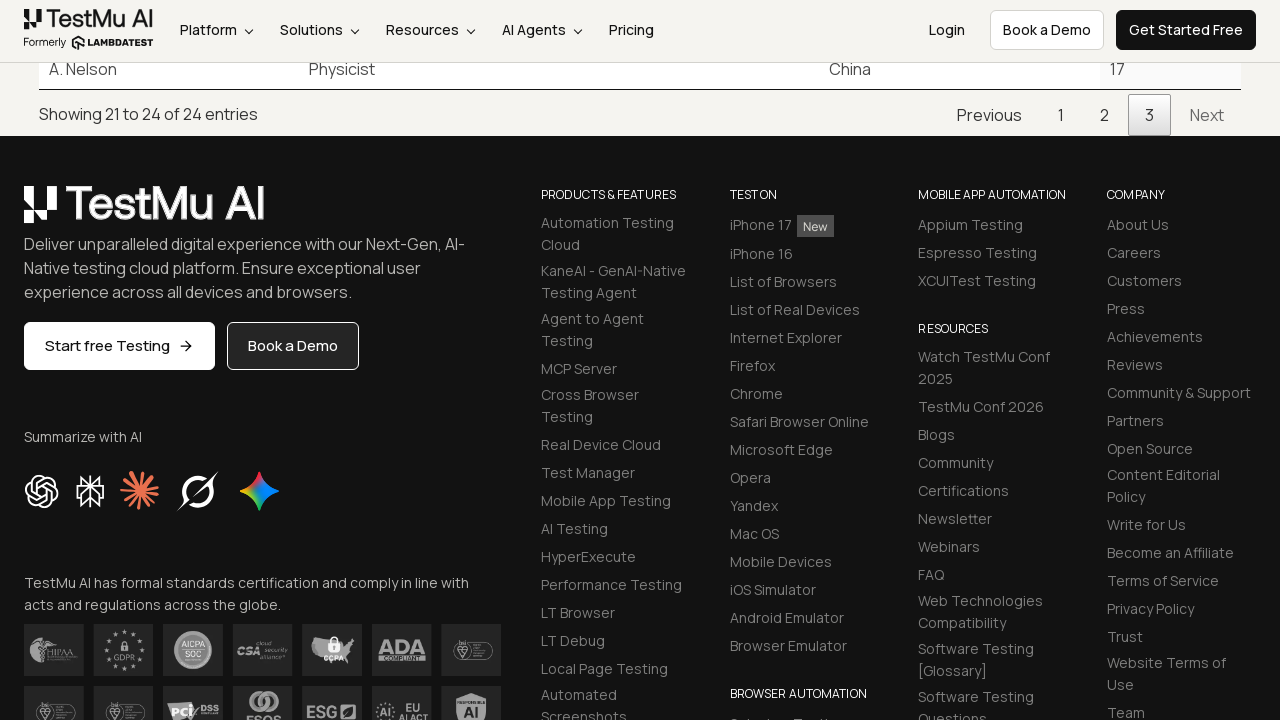